Tests that the request button opacity changes to 1 when a valid email is entered in the input field

Starting URL: https://library-app.firebaseapp.com

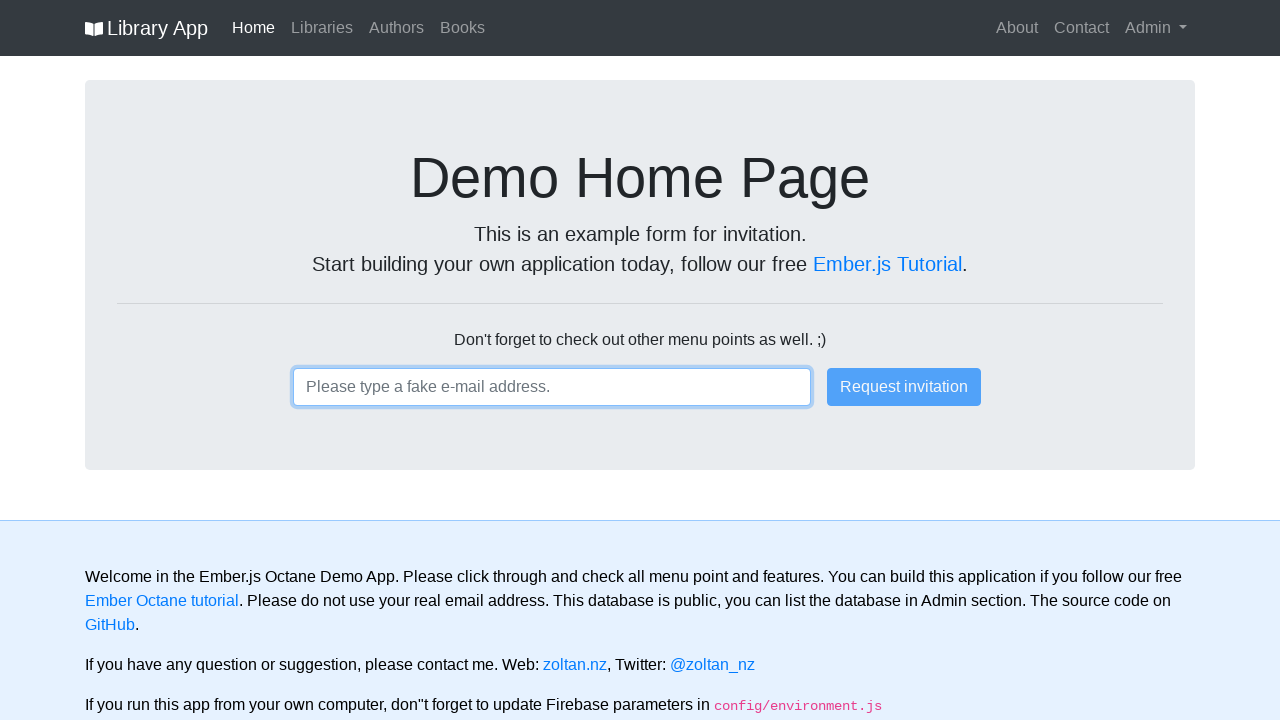

Filled email input field with 'user@username.com' on input
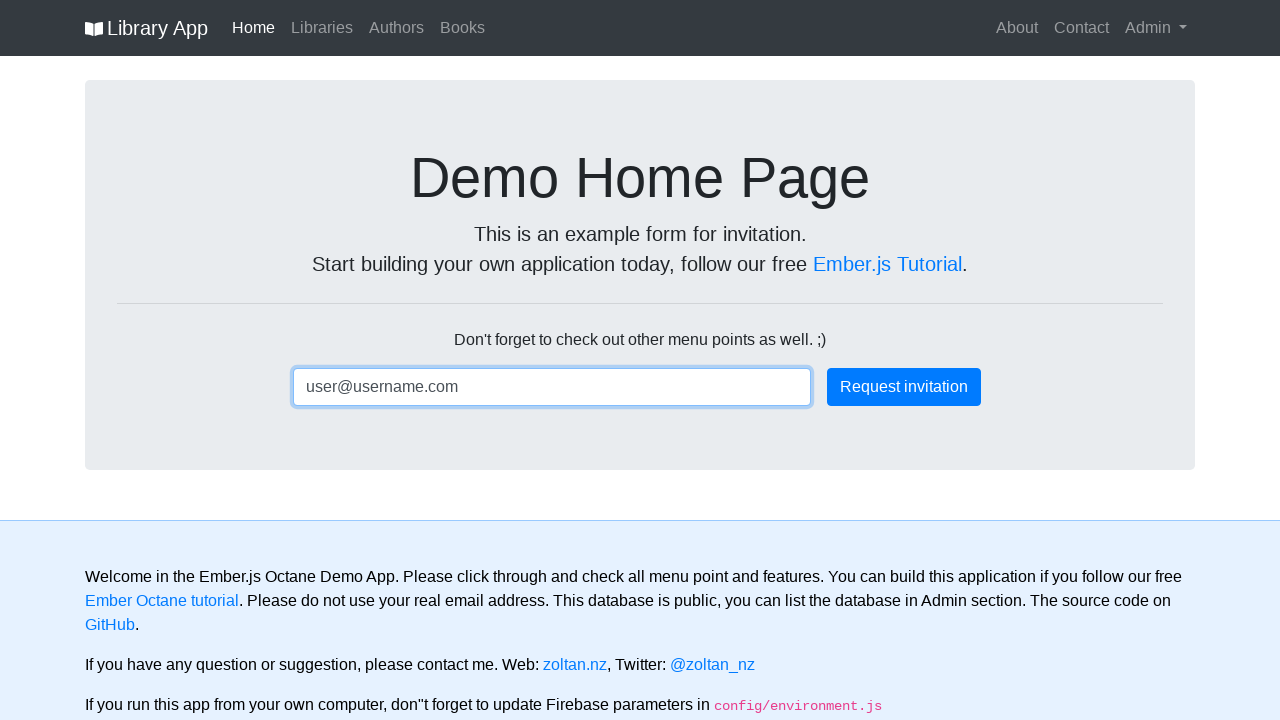

Request button became visible
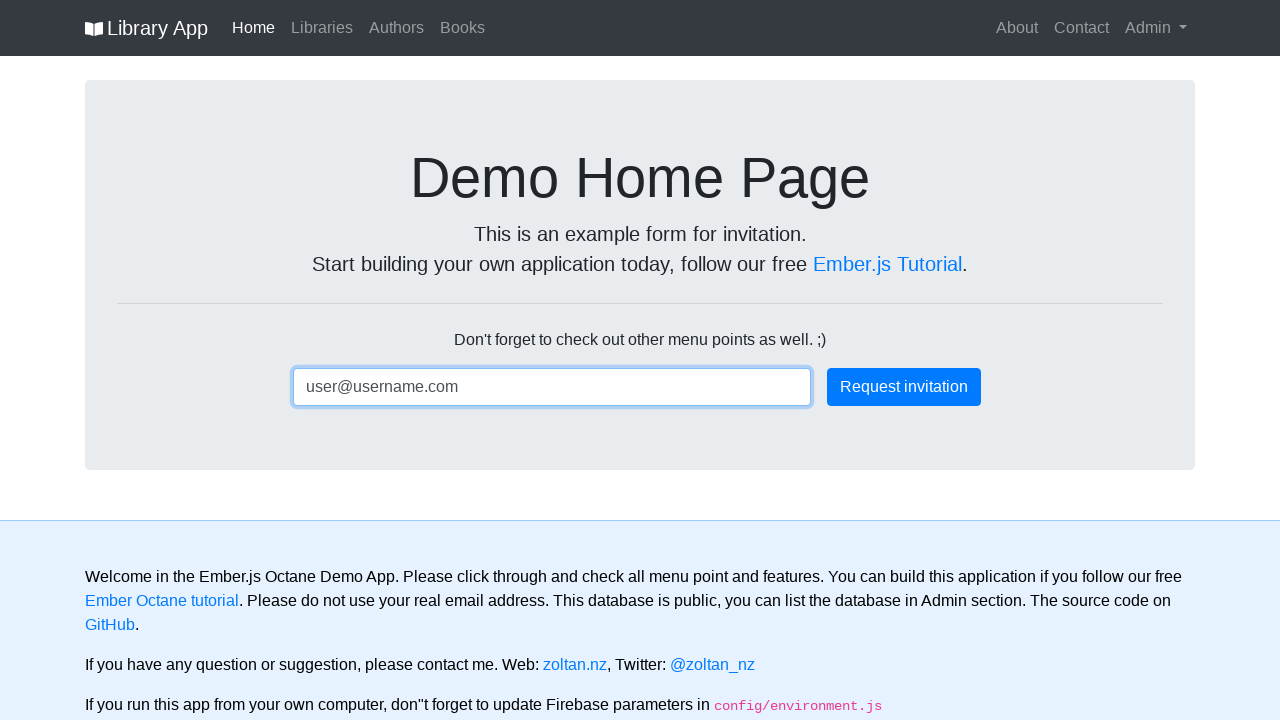

Retrieved request button opacity: 1
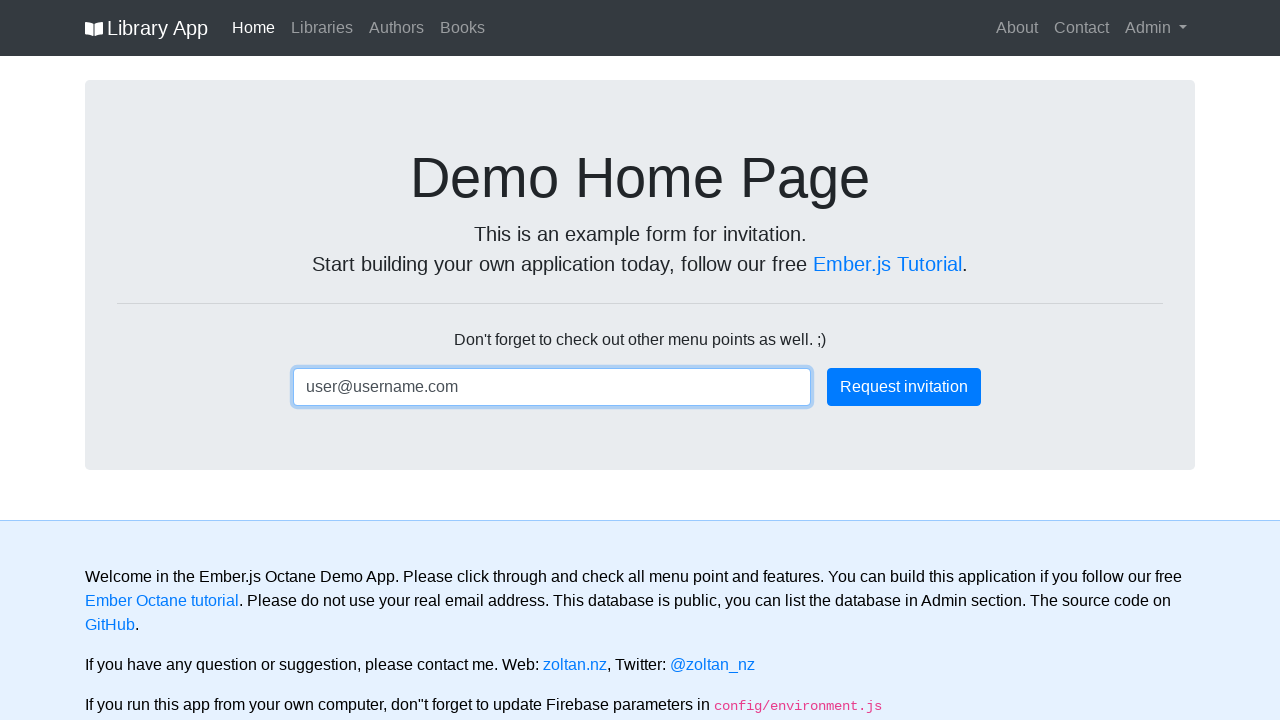

Verified request button opacity equals 1 - test passed
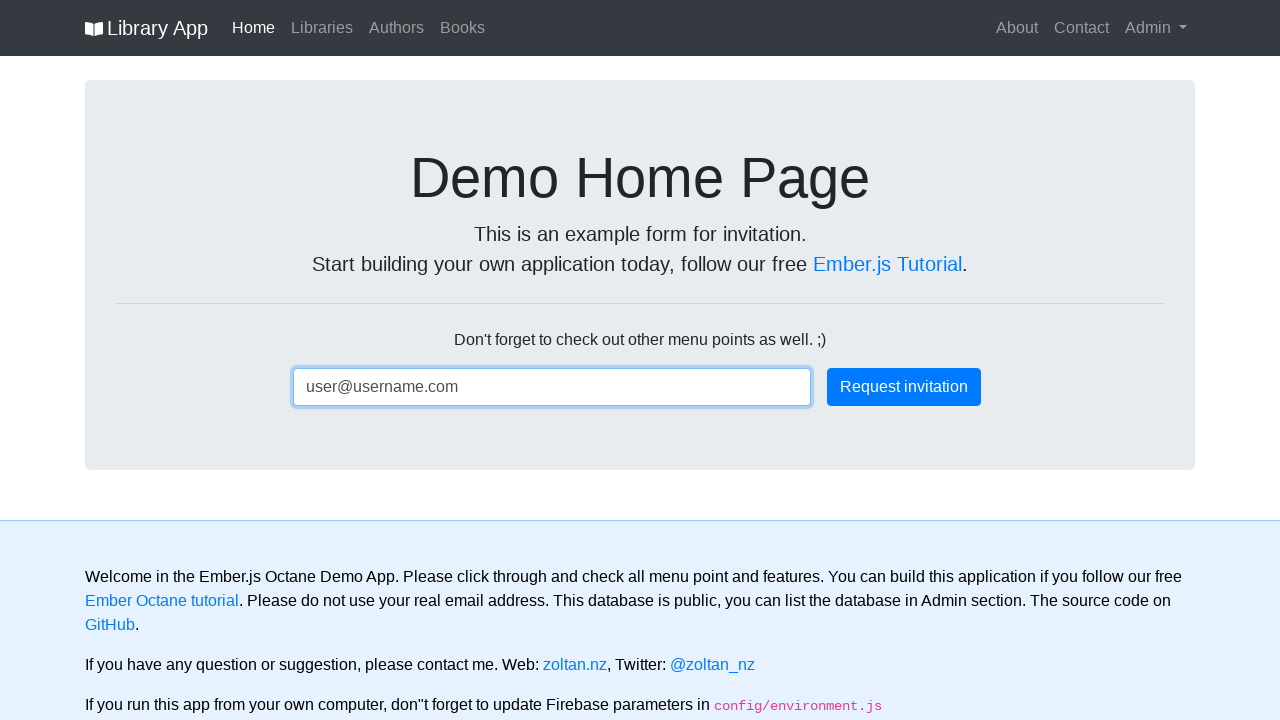

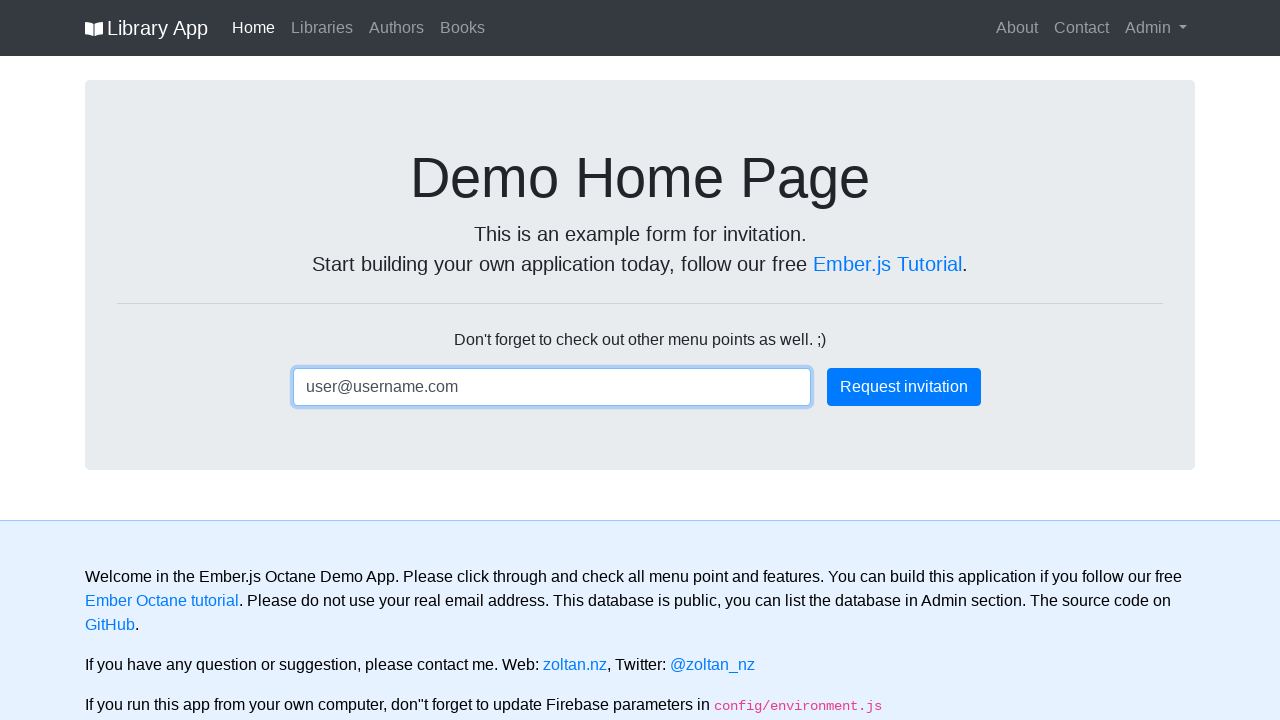